Tests a math challenge form by retrieving a value from an element attribute, calculating a result, and submitting the form with checkbox selections

Starting URL: http://suninjuly.github.io/get_attribute.html

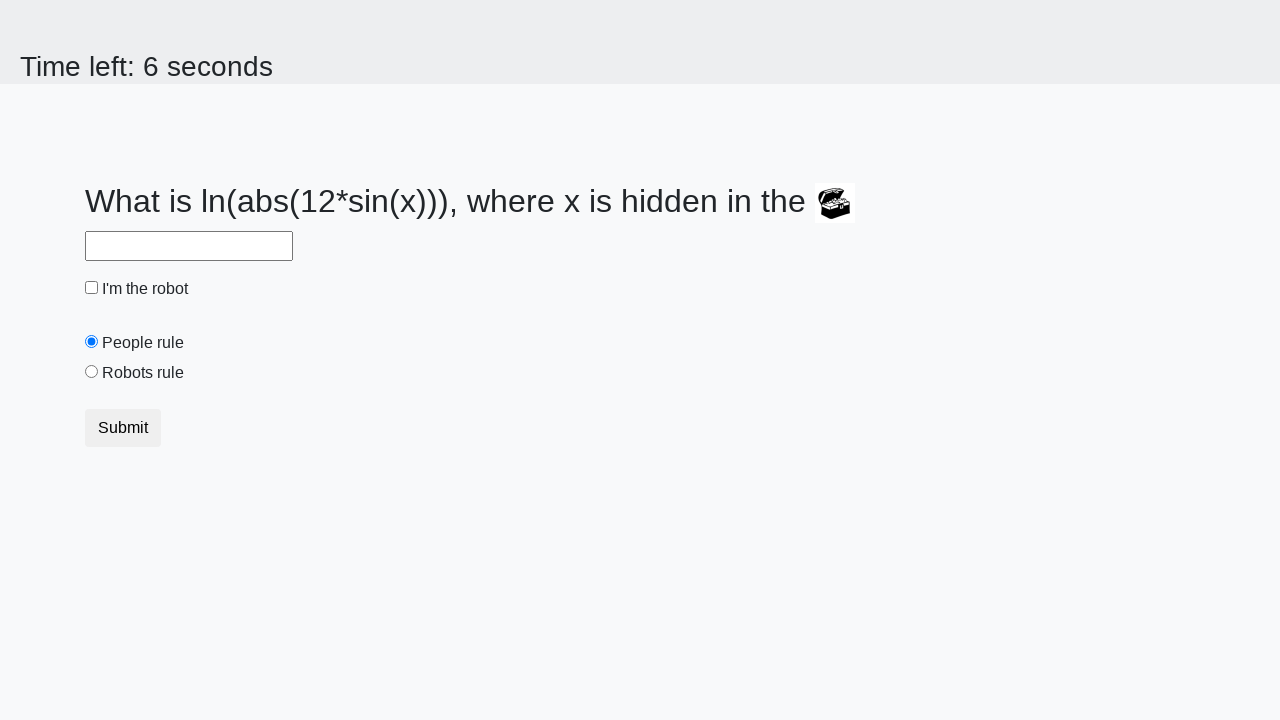

Located treasure element with ID 'treasure'
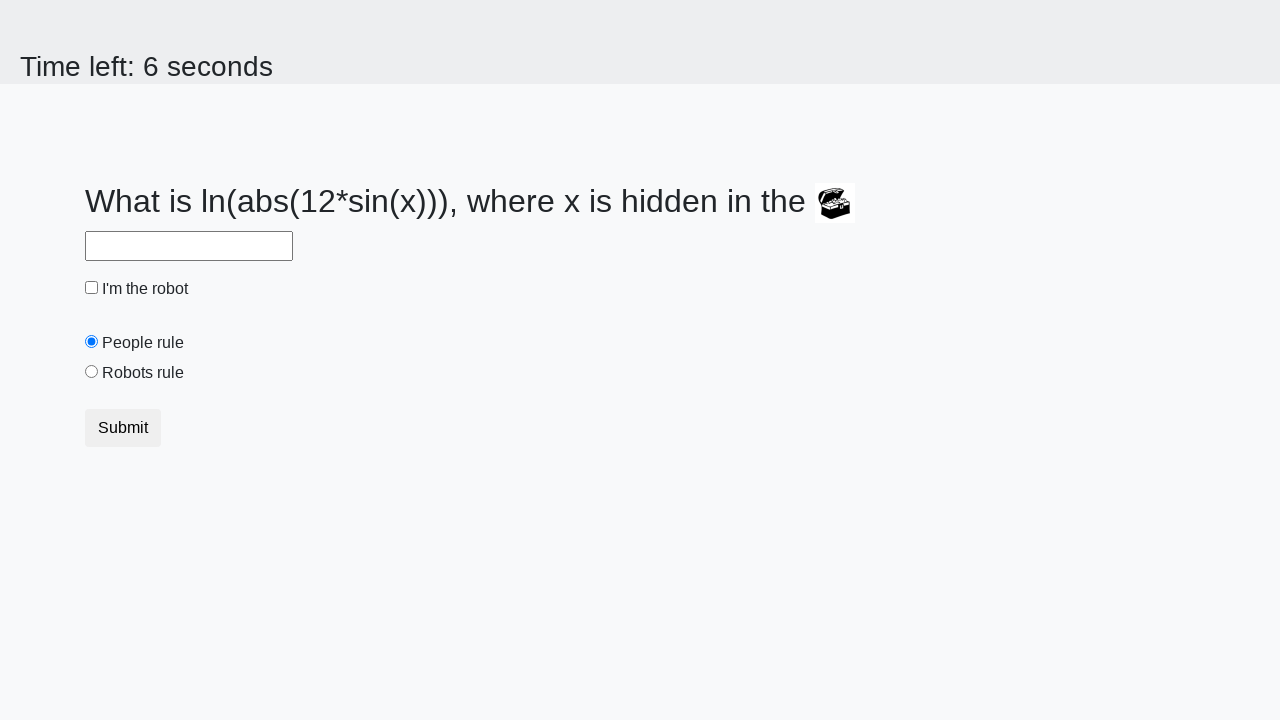

Retrieved 'valuex' attribute from treasure element: 760
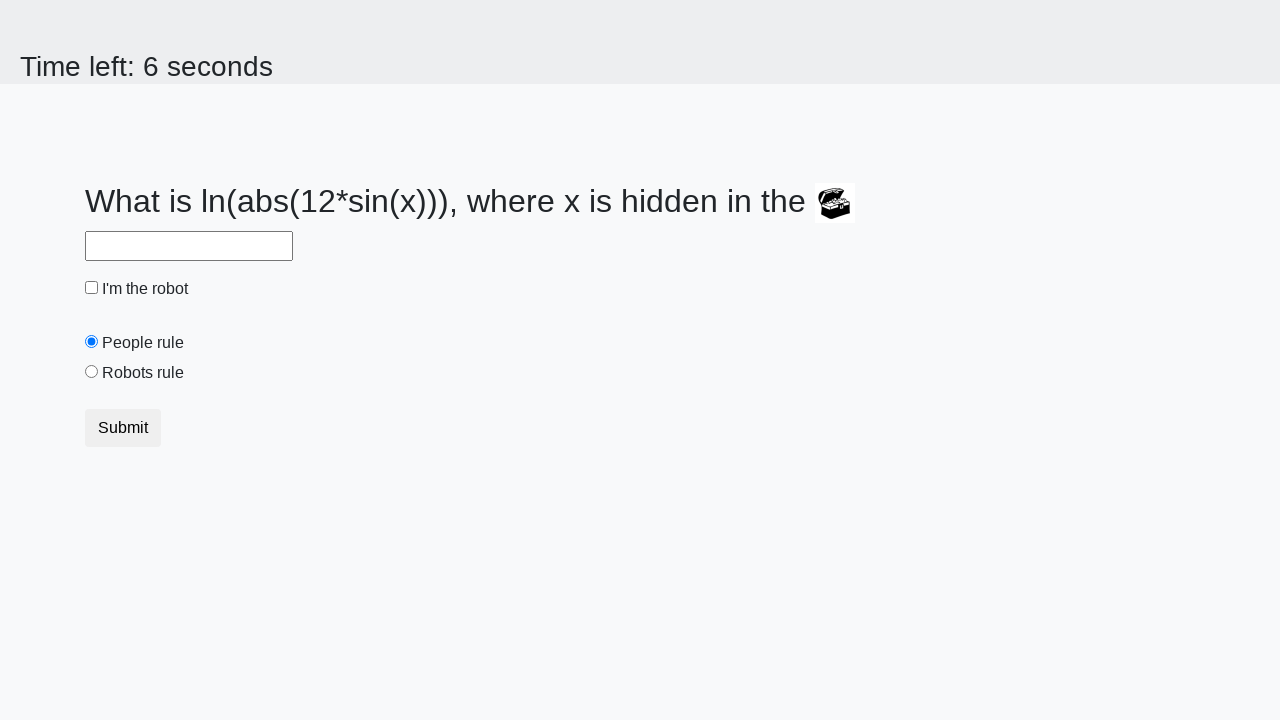

Calculated math challenge answer: 1.1467038342822808
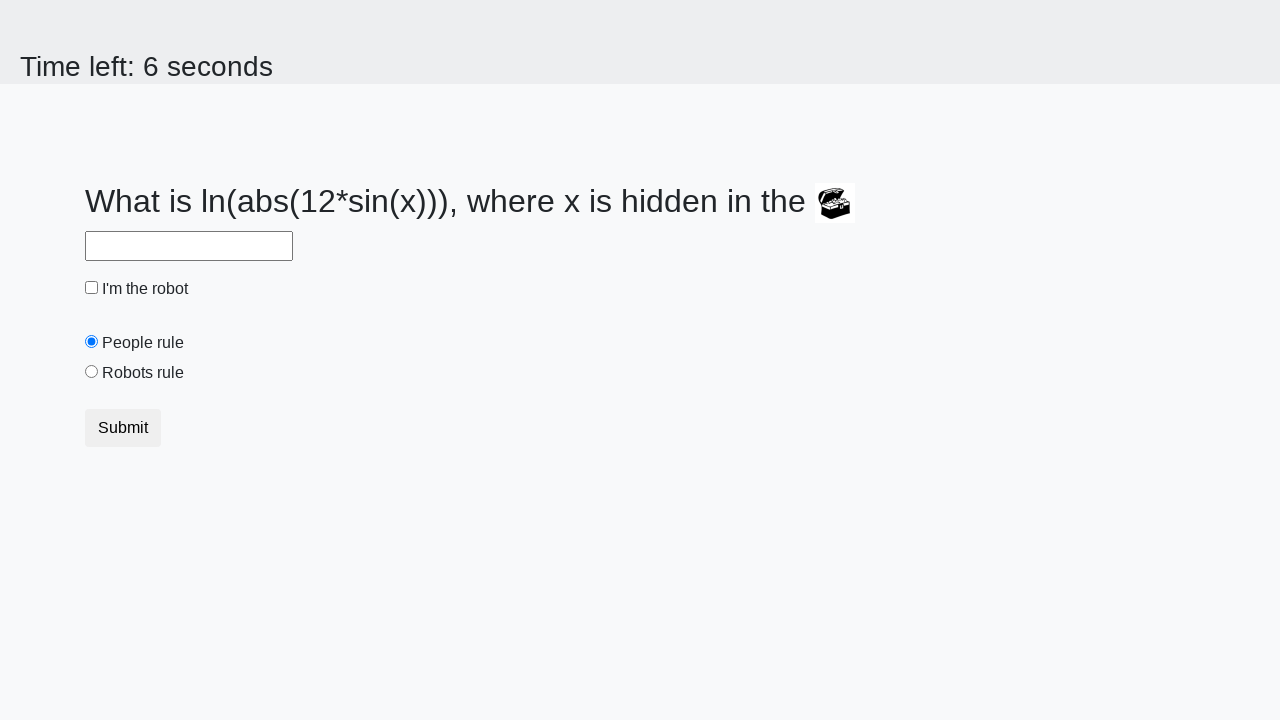

Filled answer field with calculated result on #answer
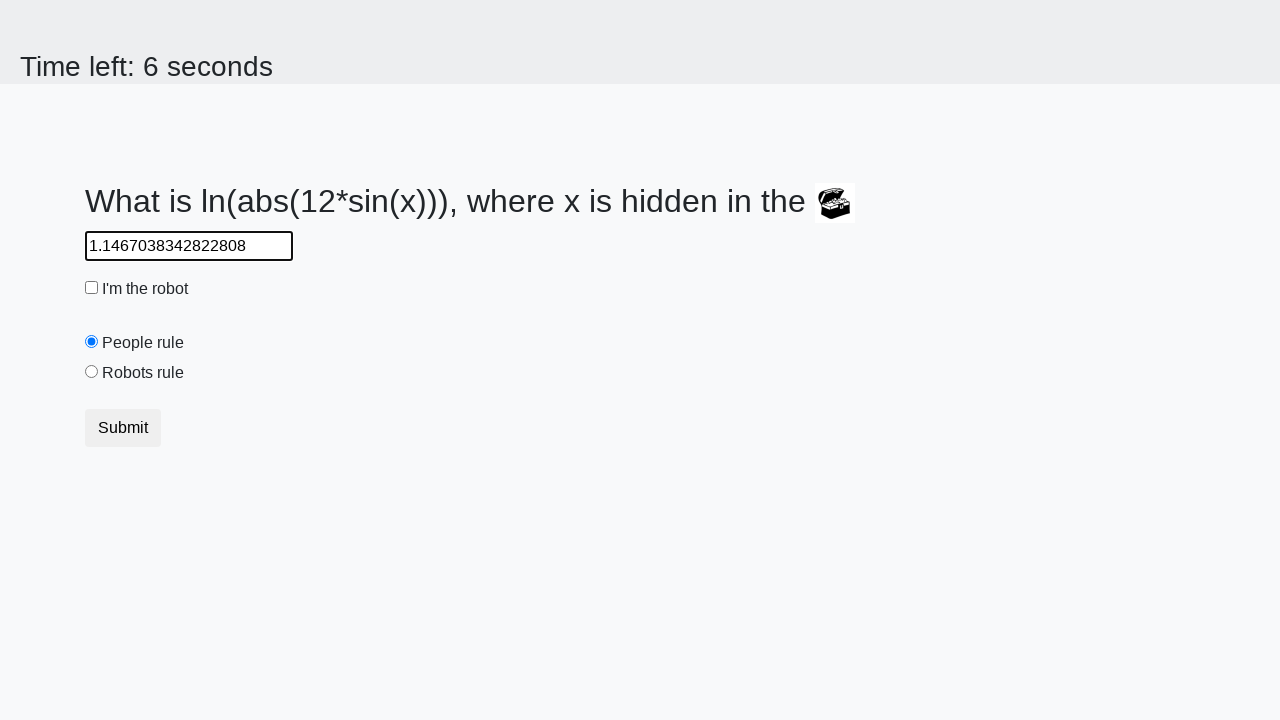

Checked the robot checkbox at (92, 288) on #robotCheckbox
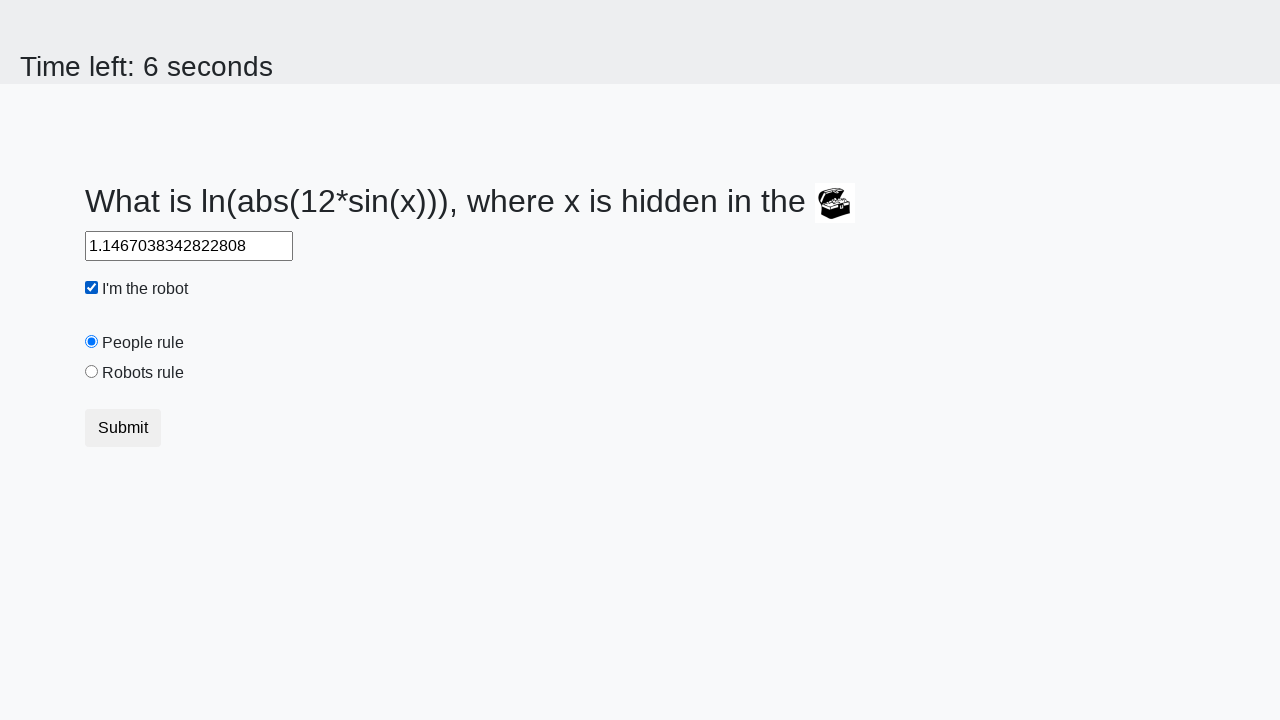

Selected the robots rule radio button at (92, 372) on #robotsRule
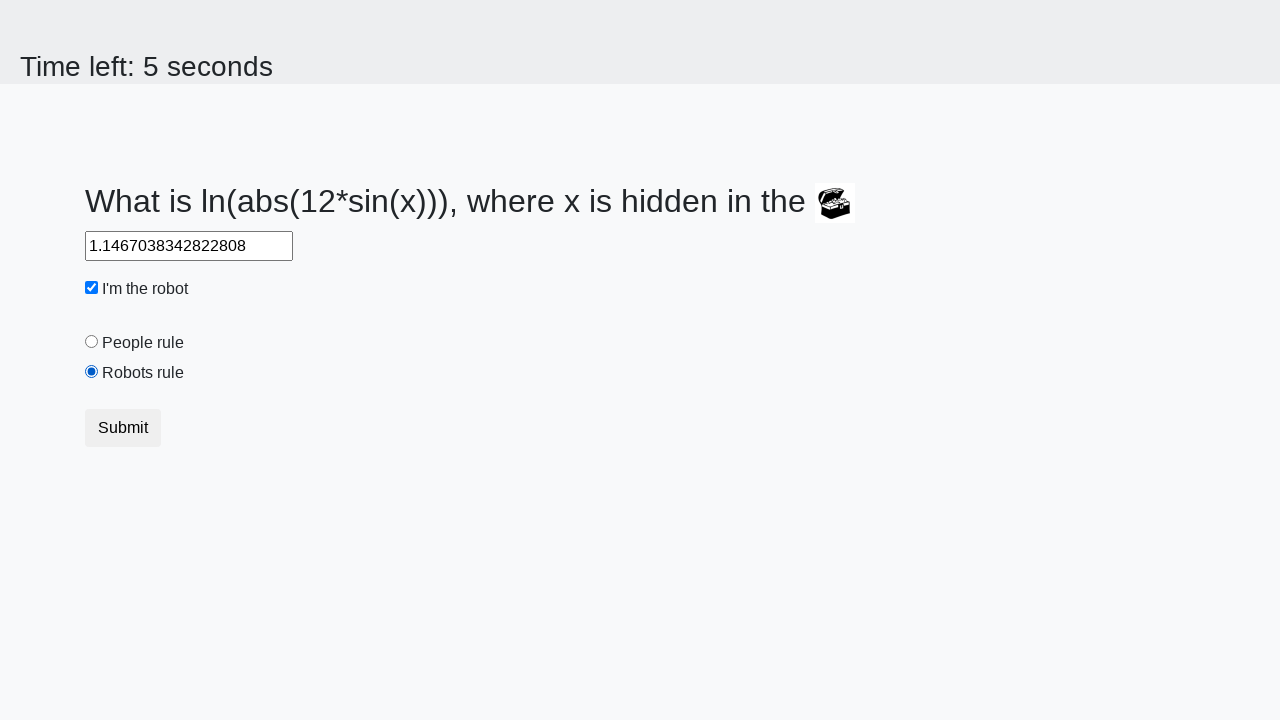

Submitted the form at (123, 428) on button[type='submit']
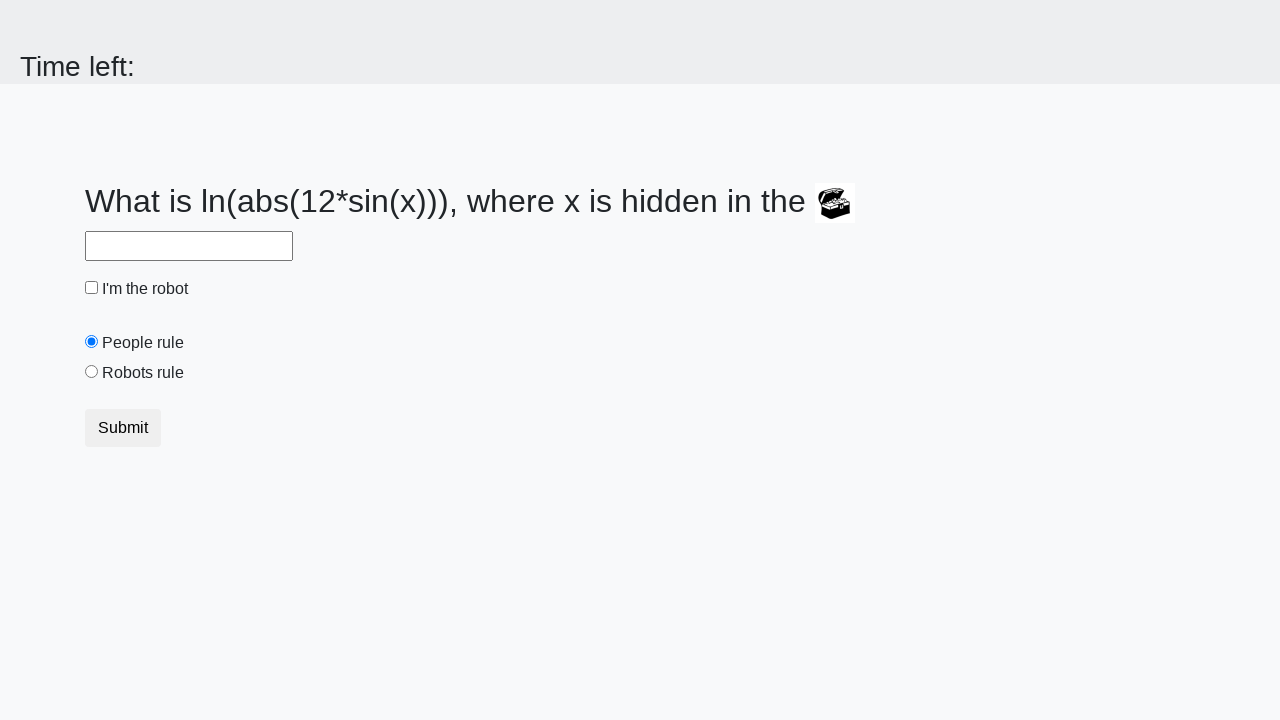

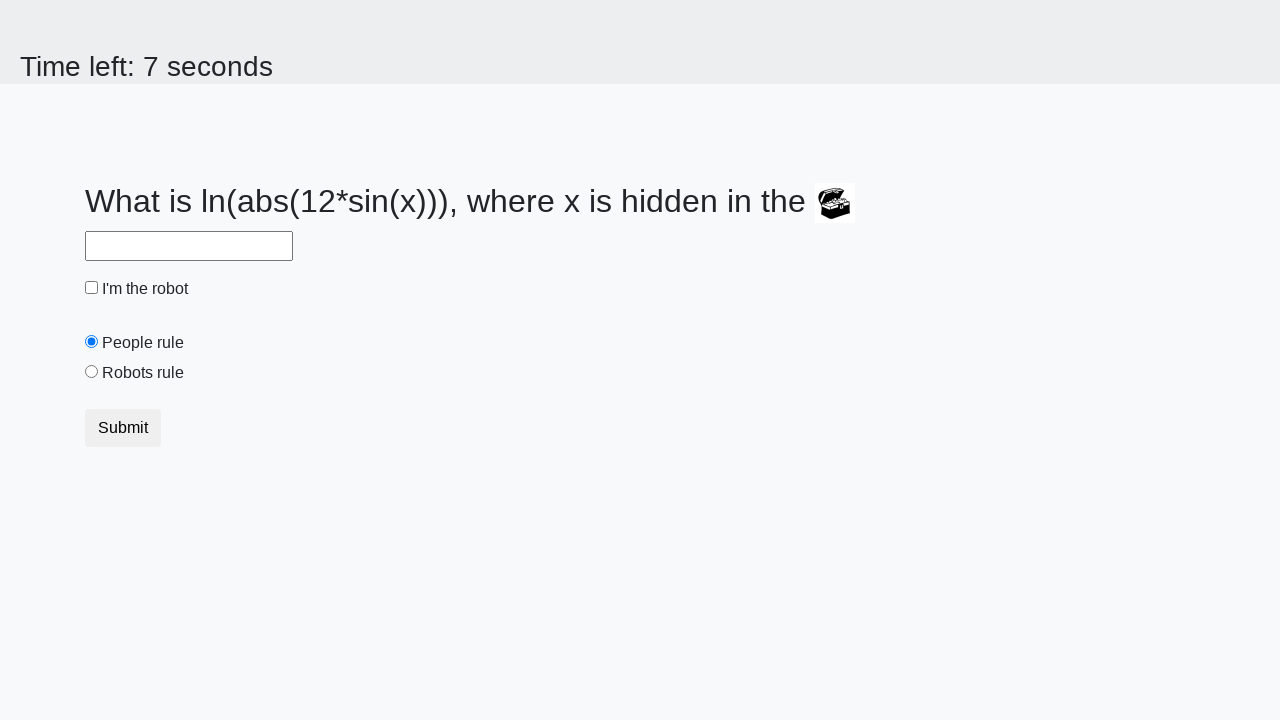